Opens YouTube website and verifies it loads successfully by waiting for the page to be ready.

Starting URL: https://www.youtube.com/

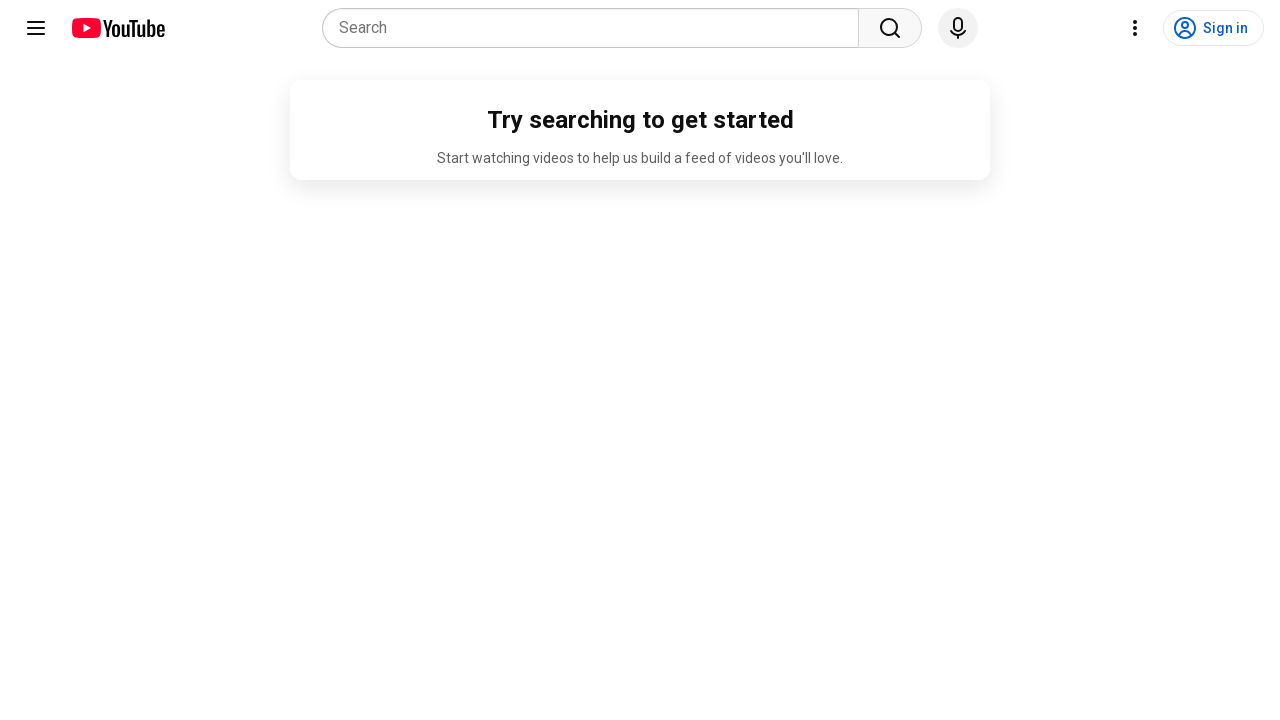

Navigated to YouTube homepage
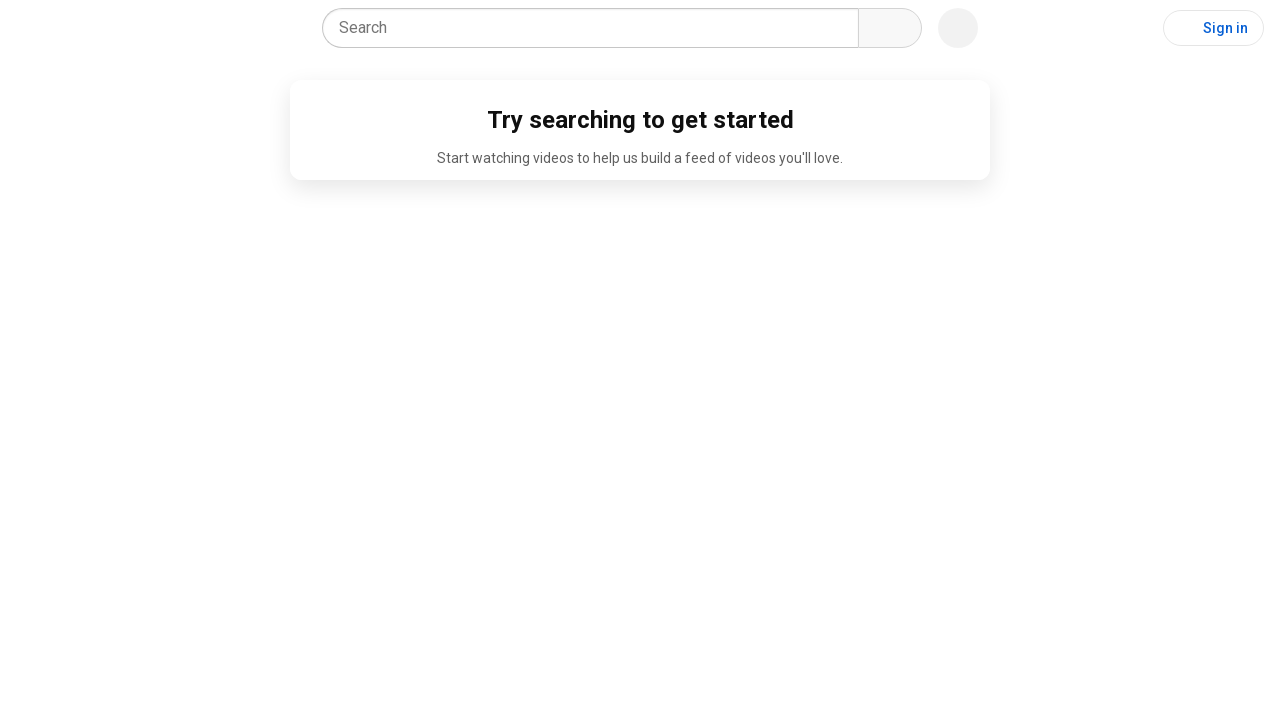

YouTube page fully loaded - main content element detected
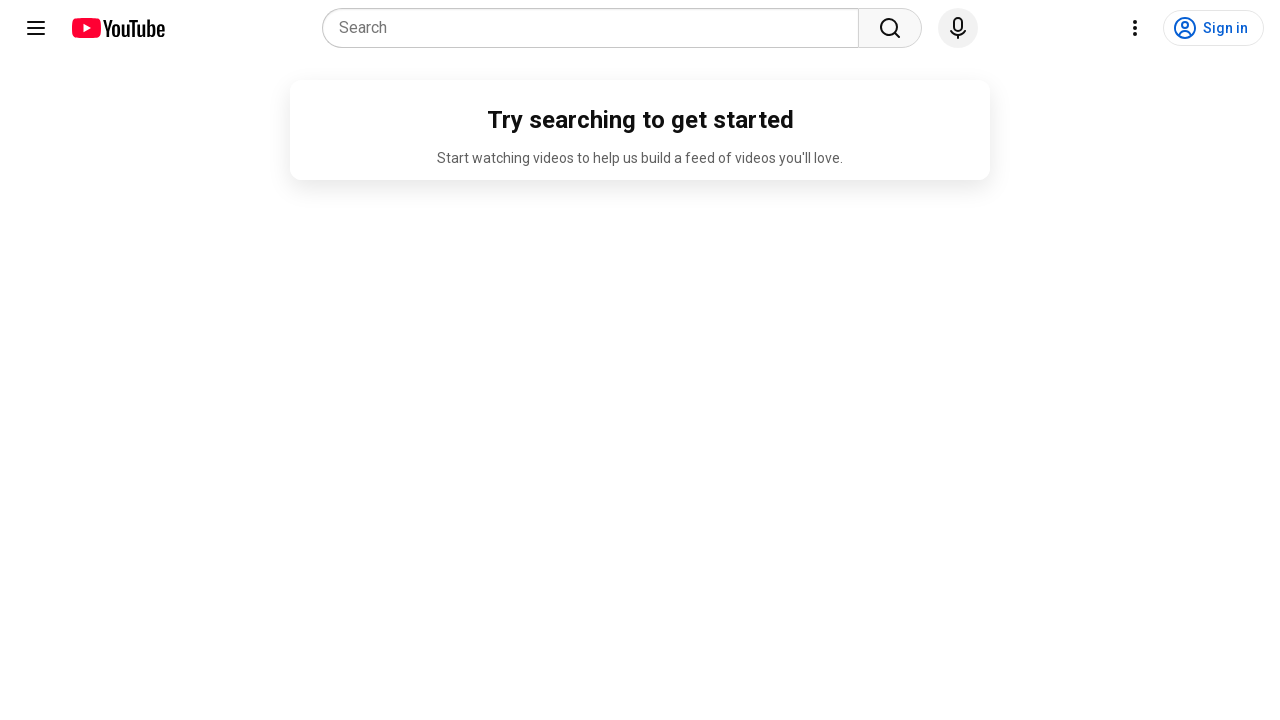

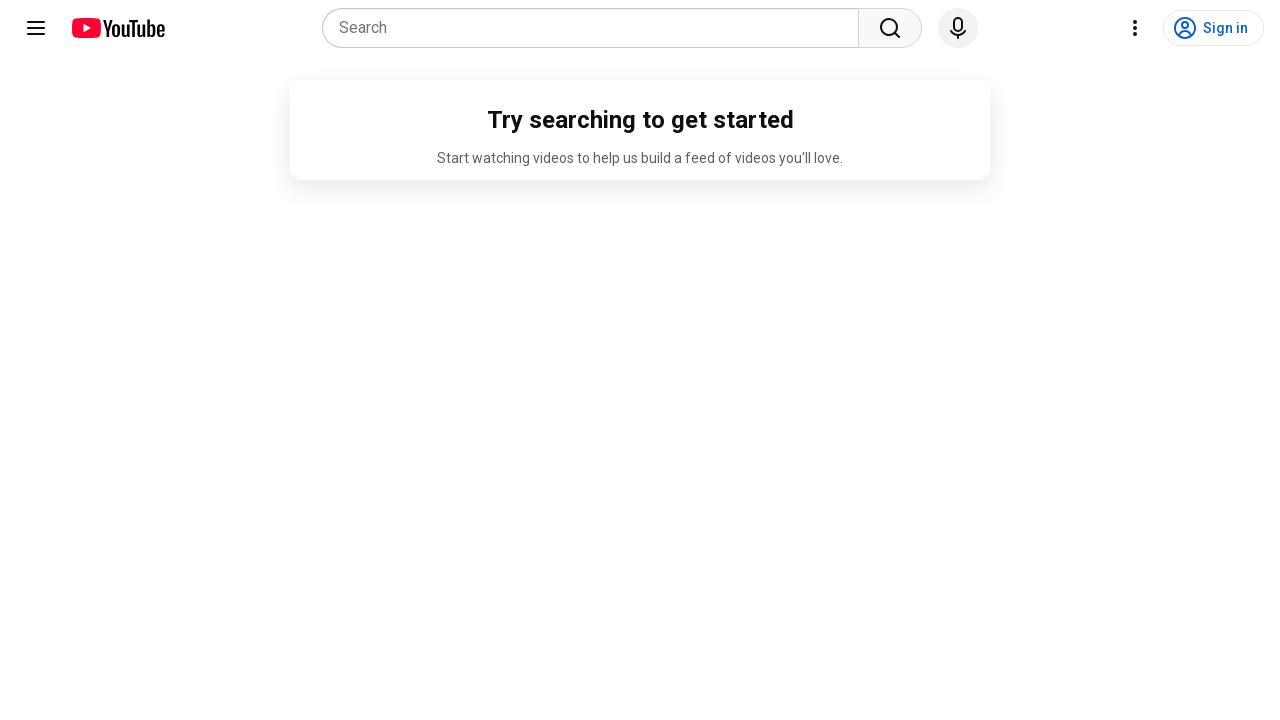